Tests that clicking a redirect link navigates away and the link element disappears from the page

Starting URL: http://the-internet.herokuapp.com/redirector

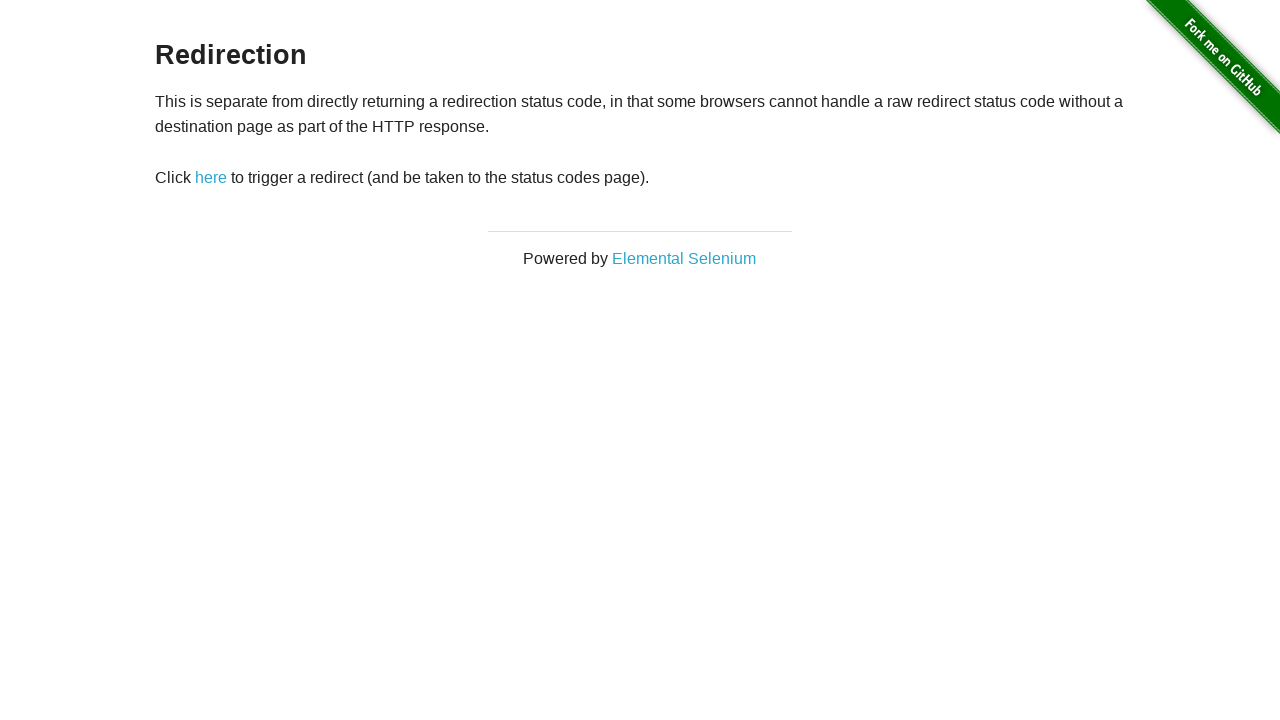

Redirect link is visible and ready to click
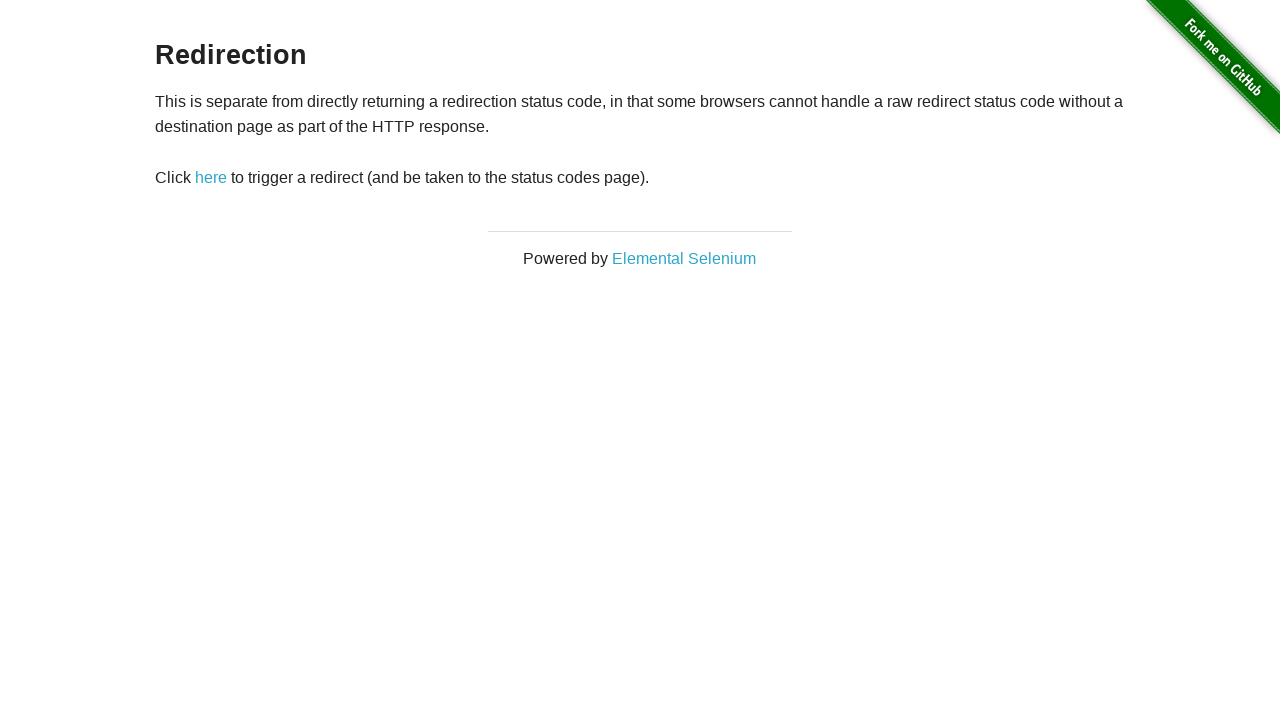

Clicked the redirect link at (211, 178) on #content #redirect
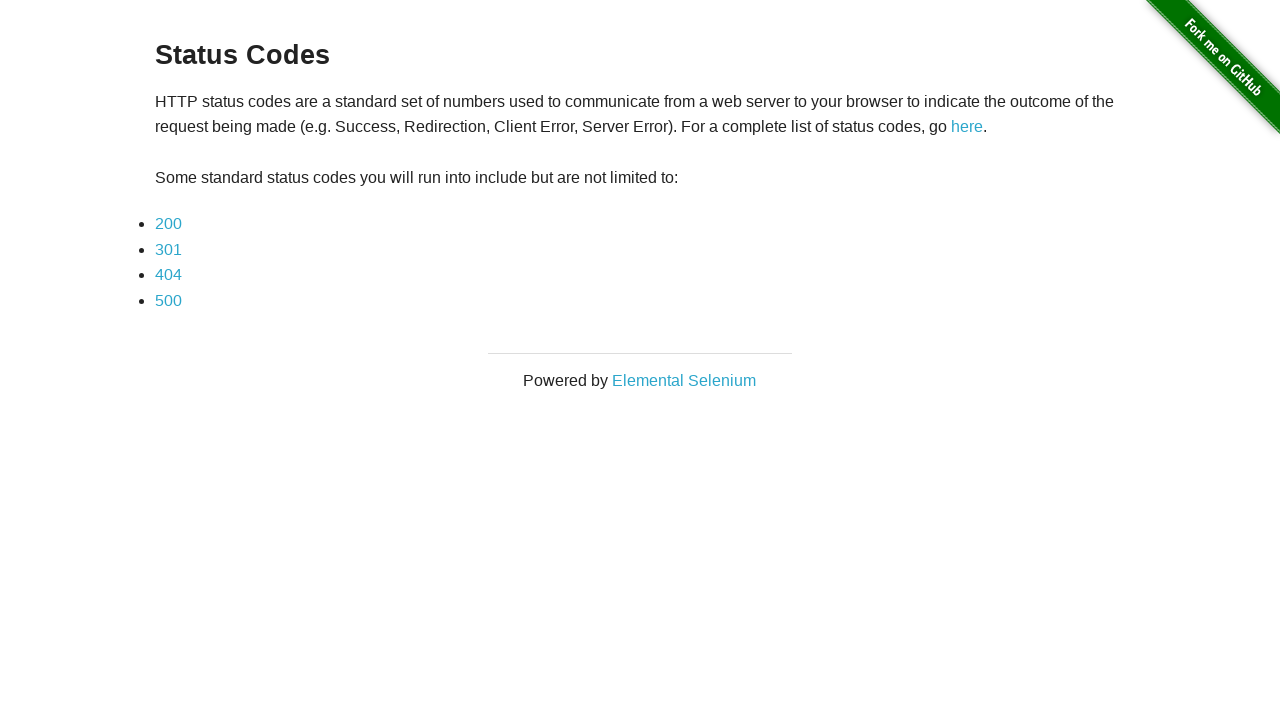

Redirect link disappeared from page after navigation
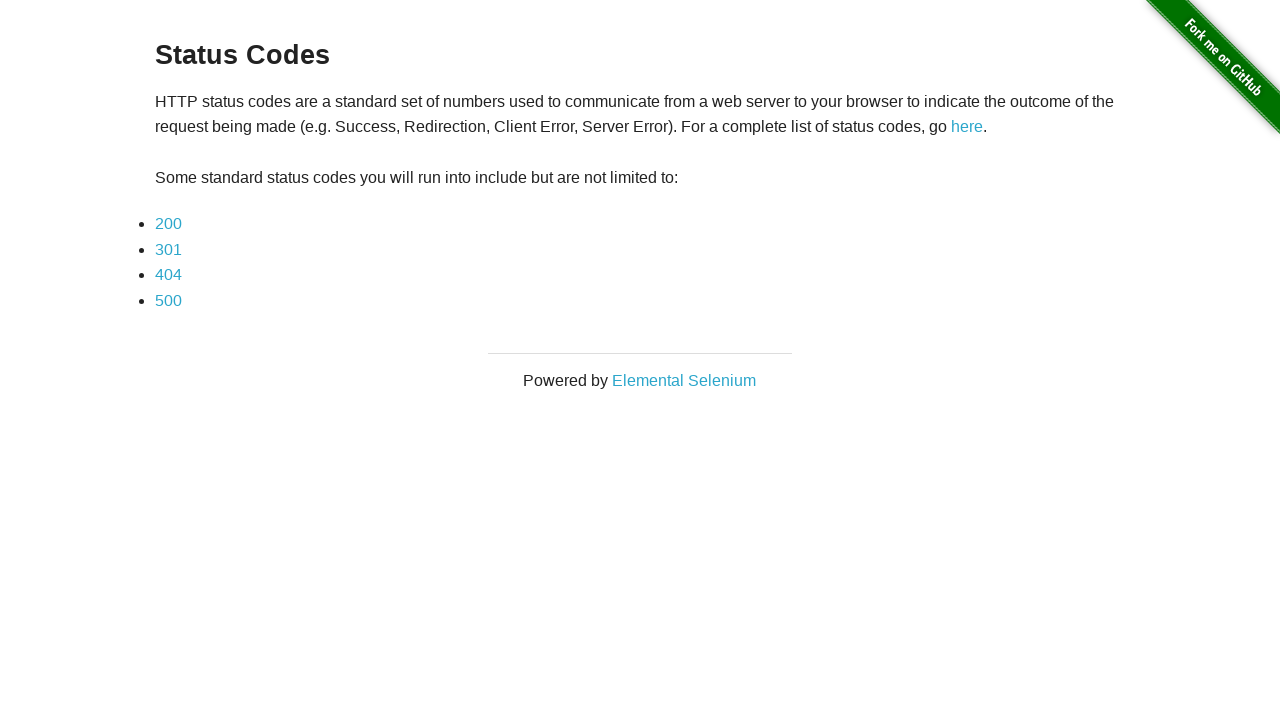

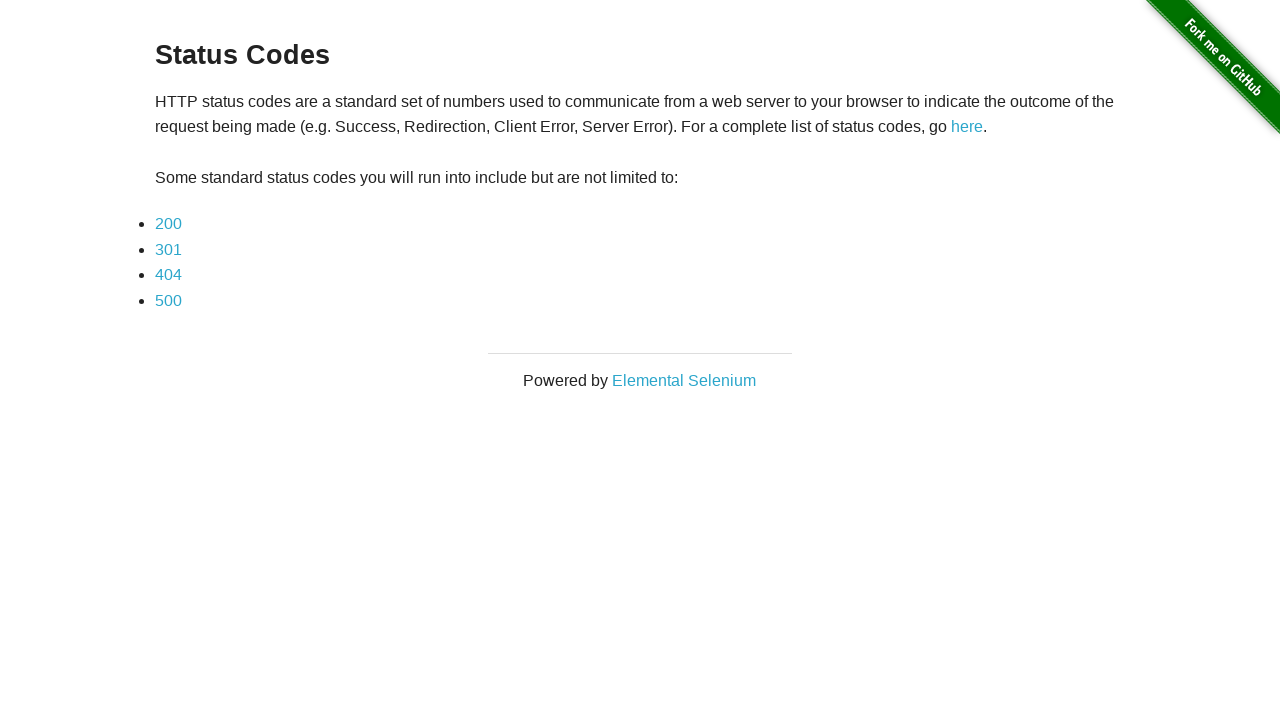